Clicks a button, accepts an alert dialog, reads a number, calculates a formula, fills the answer and submits

Starting URL: https://suninjuly.github.io/alert_accept.html

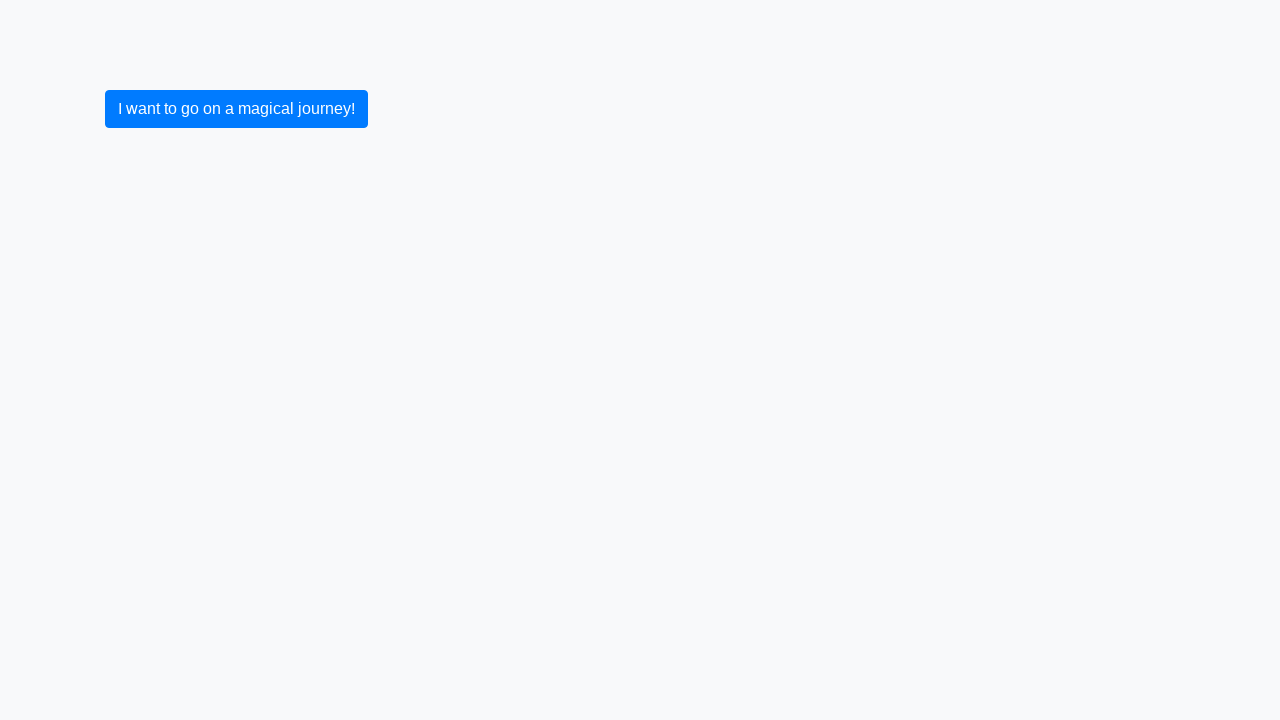

Set up dialog handler to accept alerts
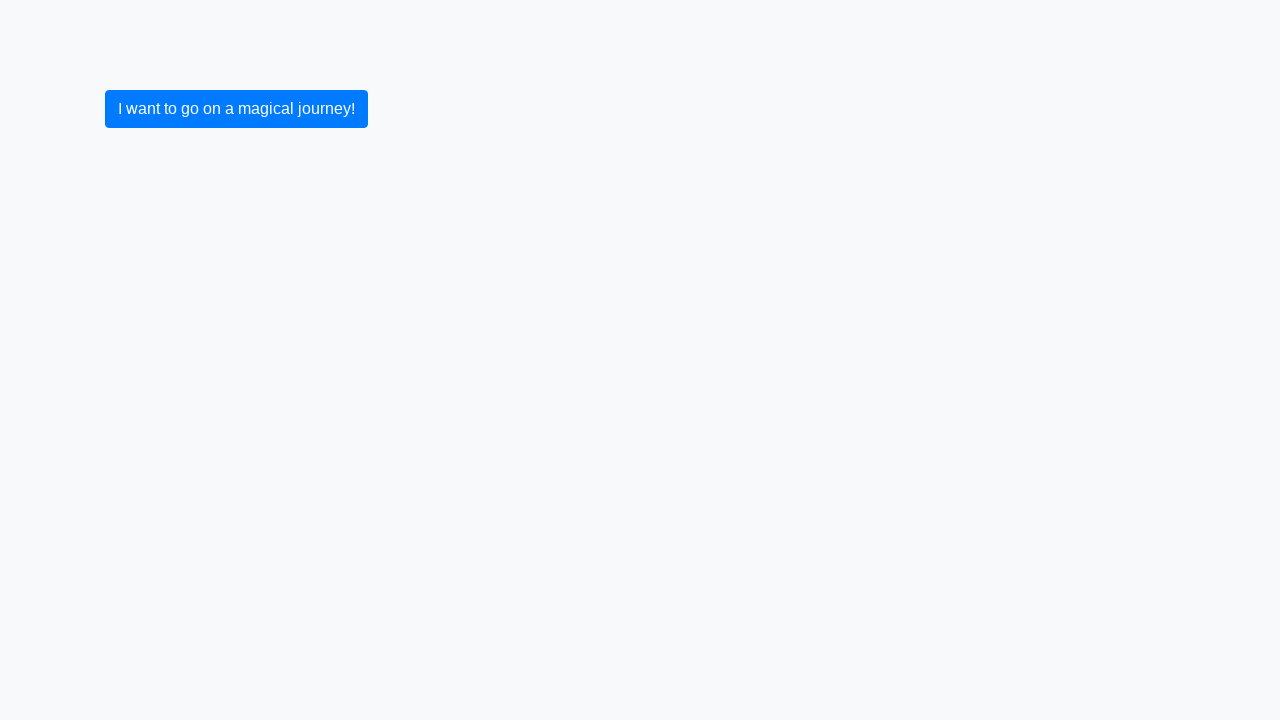

Clicked the blue button to trigger alert at (236, 109) on xpath=/html/body/form/div/div/button
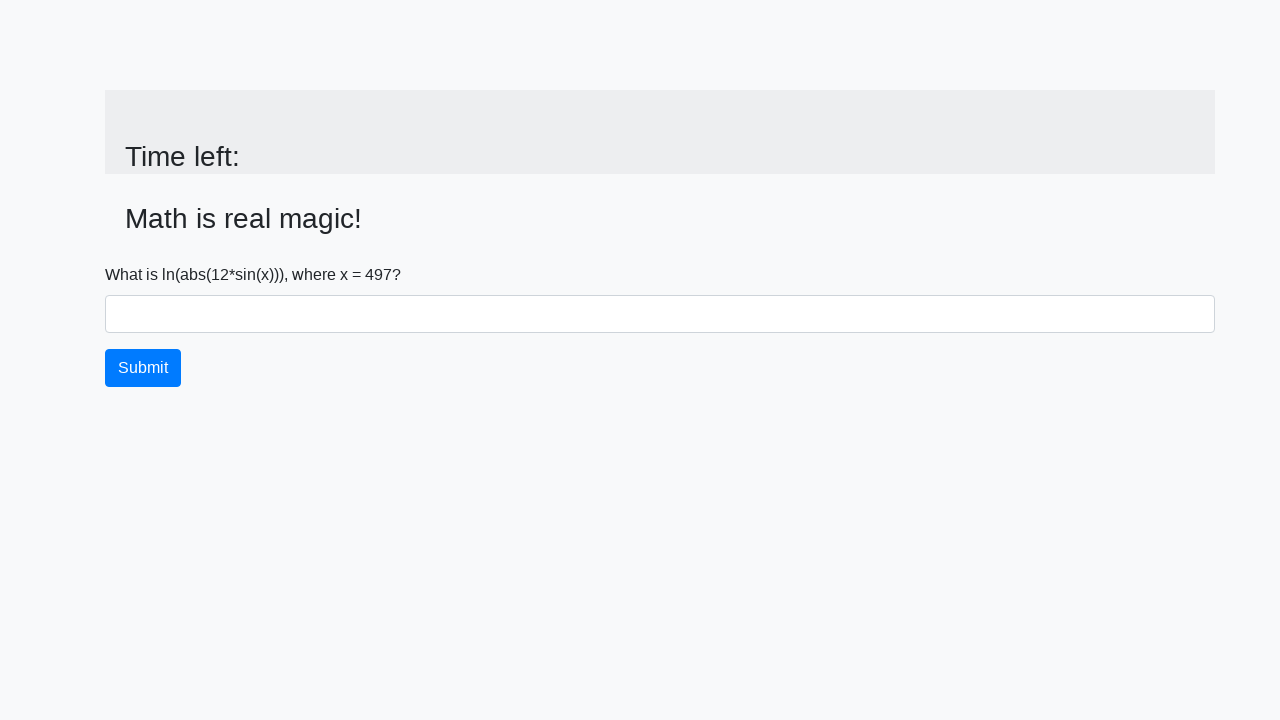

Alert accepted and page updated with input value
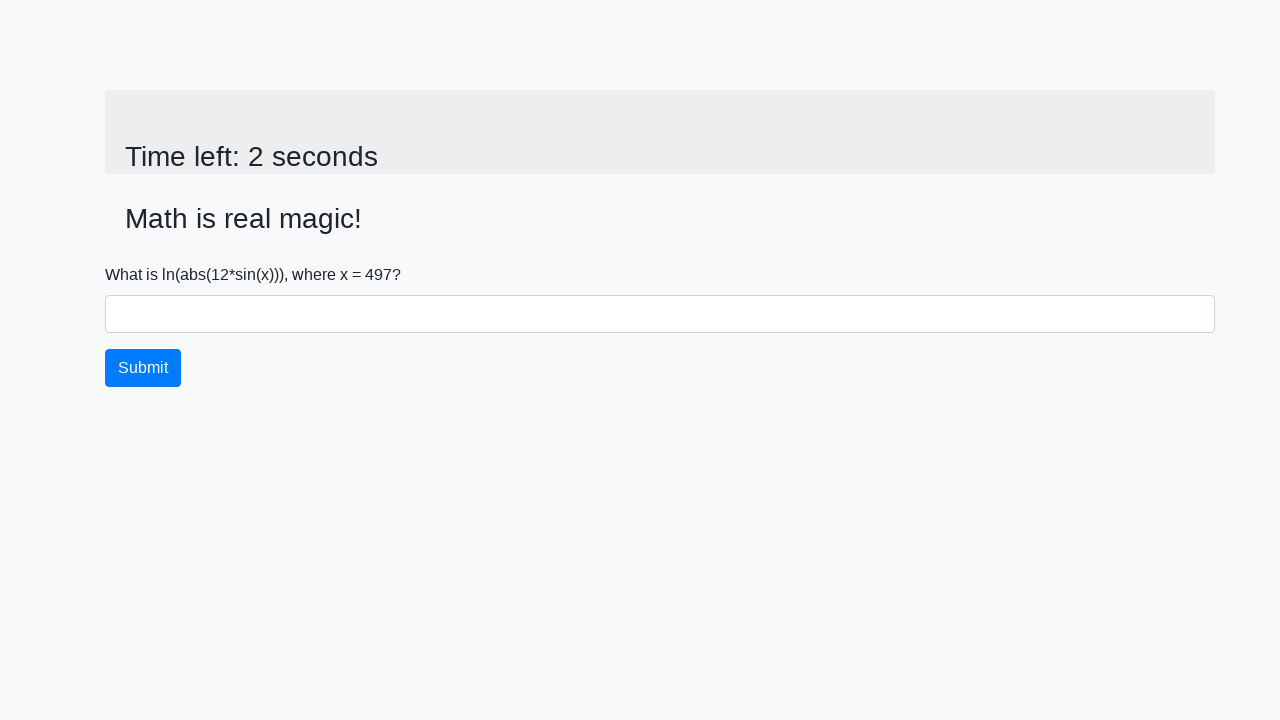

Retrieved number from page: 497
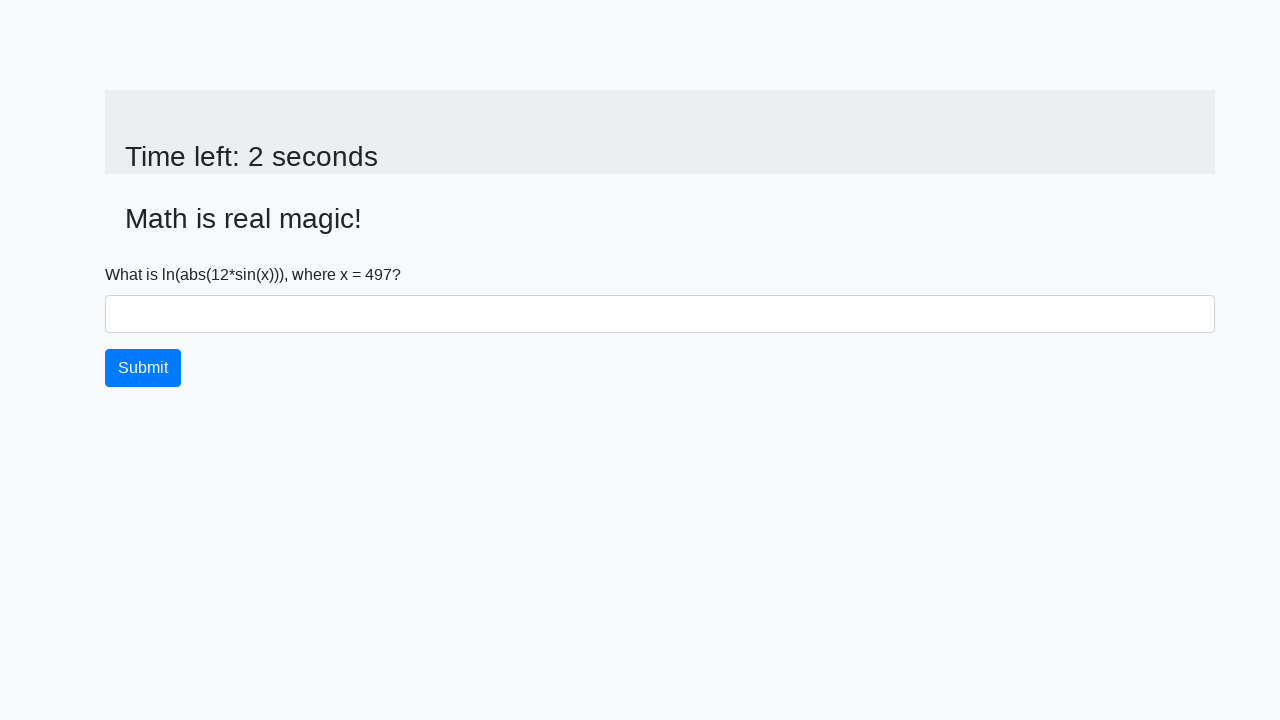

Calculated formula result: 1.9535711184295308
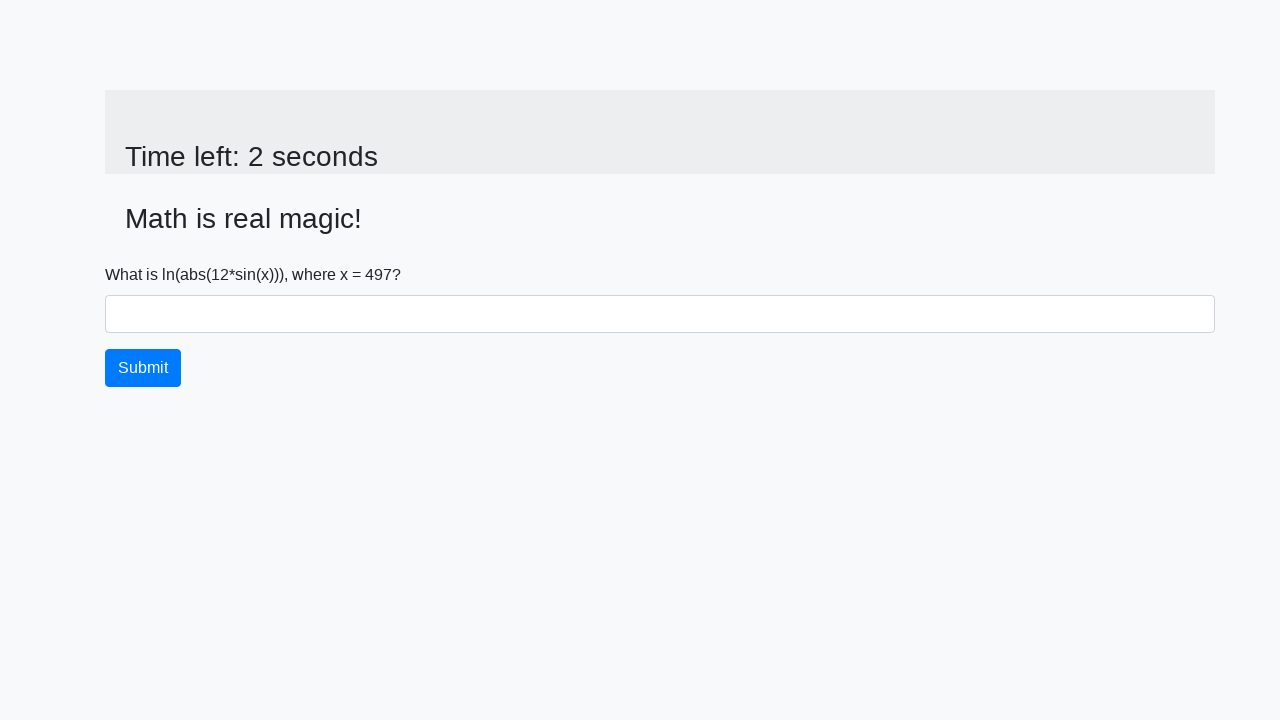

Filled answer field with calculated result: 1.9535711184295308 on #answer
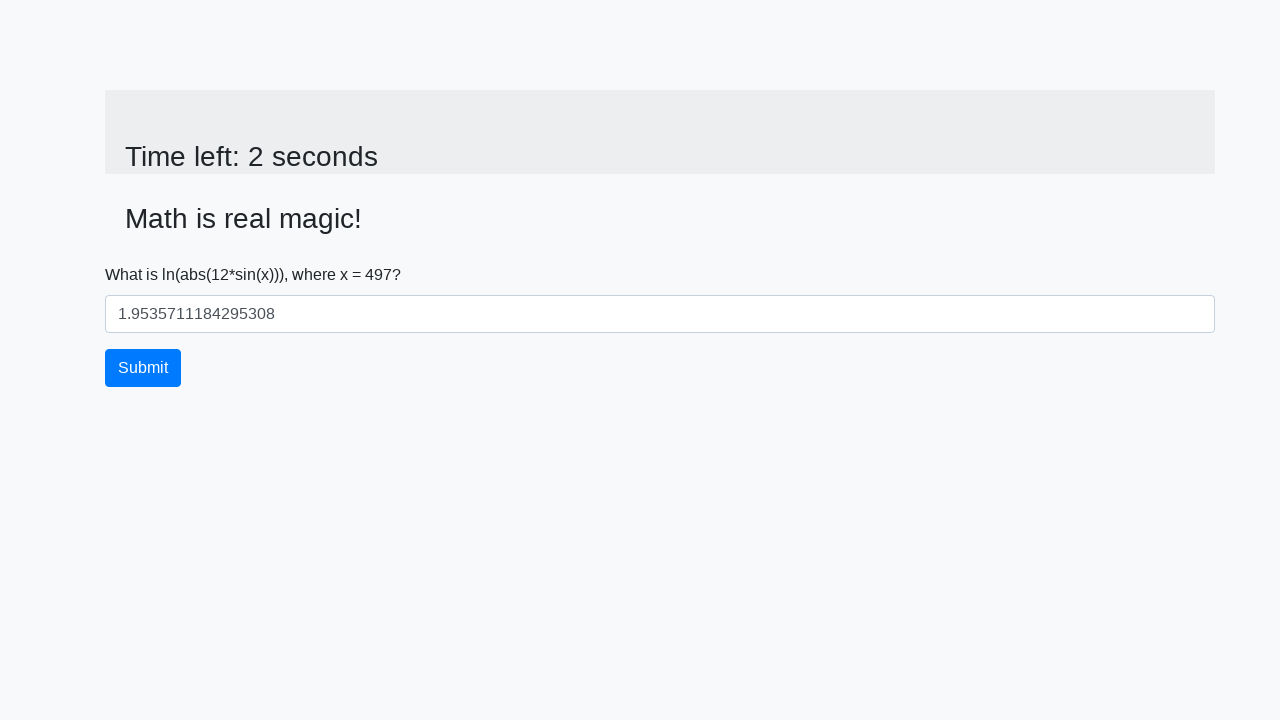

Clicked submit button to submit the form at (143, 368) on xpath=/html/body/form/div/div/button
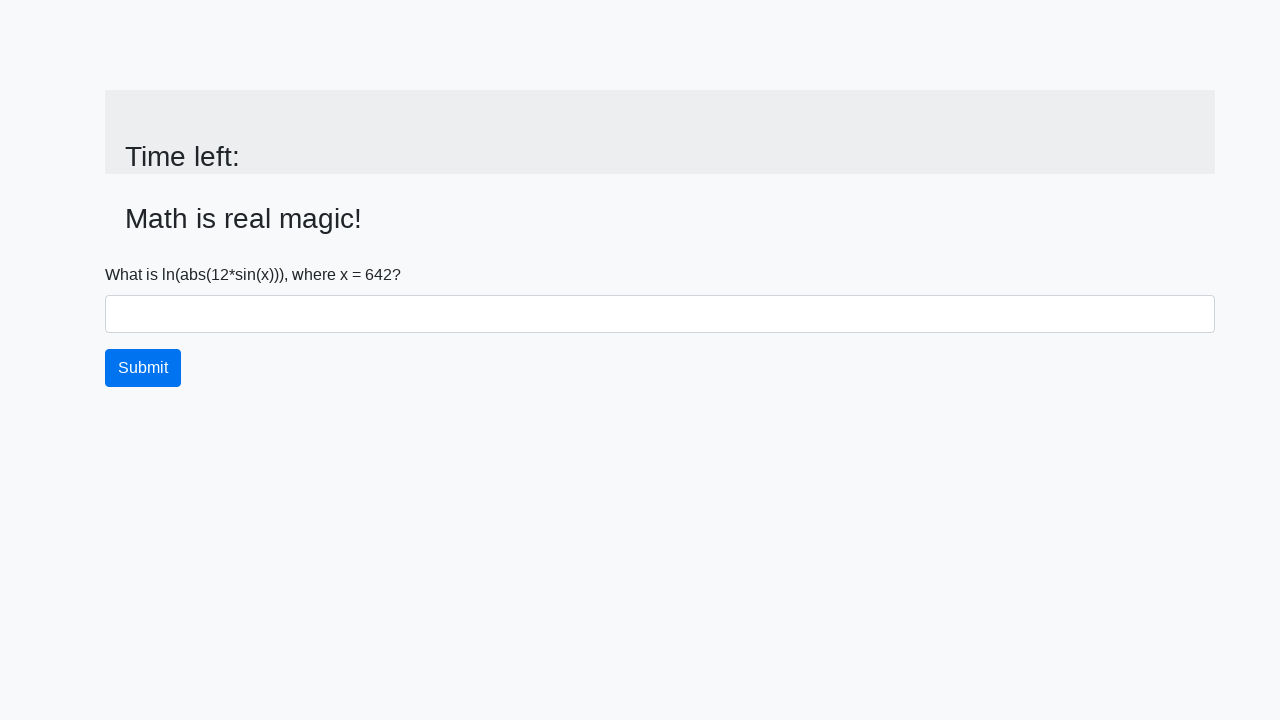

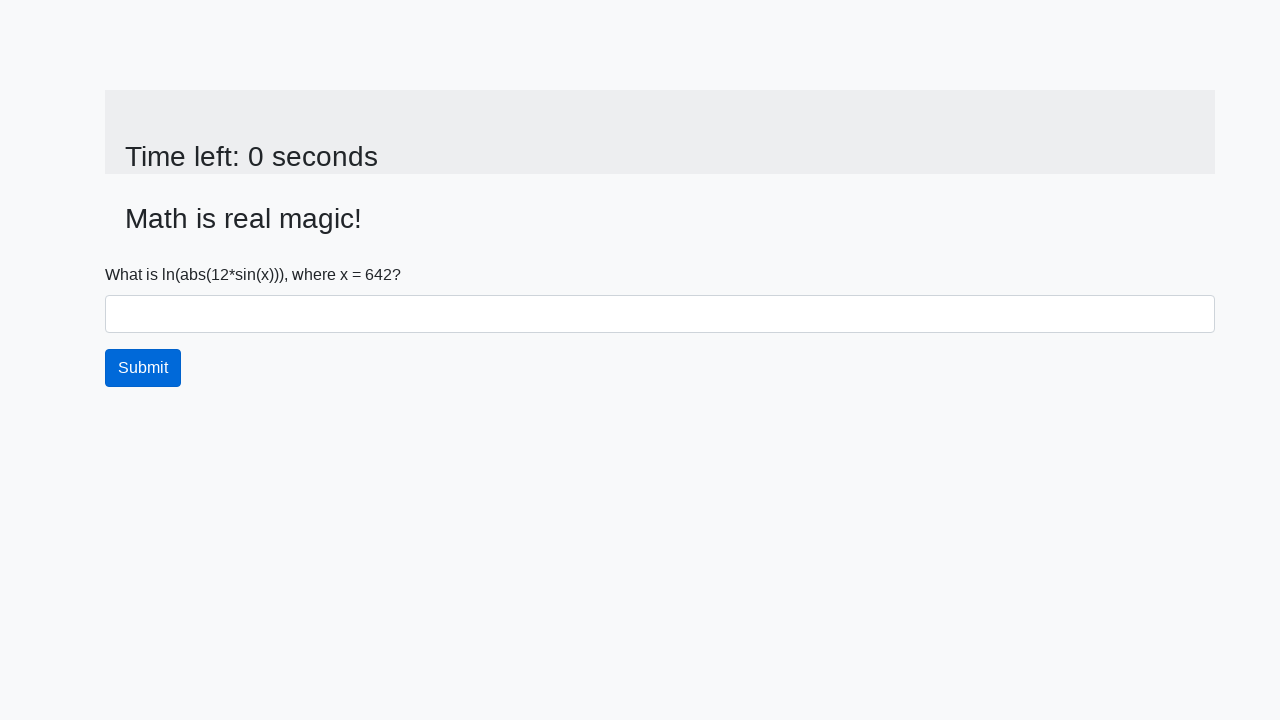